Tests user registration flow on an e-commerce playground site by filling out the registration form with personal details, agreeing to terms, and submitting.

Starting URL: https://ecommerce-playground.lambdatest.io/

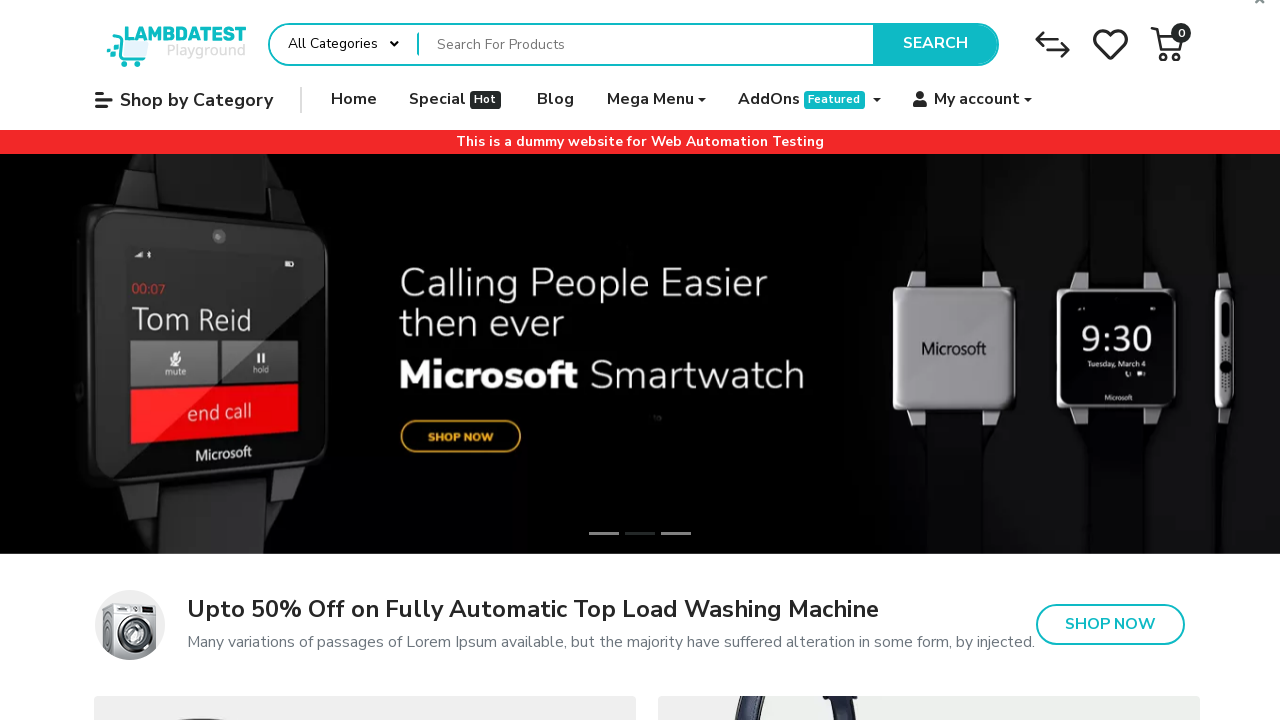

Hovered over My Account menu at (977, 100) on xpath=//a[@role='button']//span[@class='title'][normalize-space()='My account']
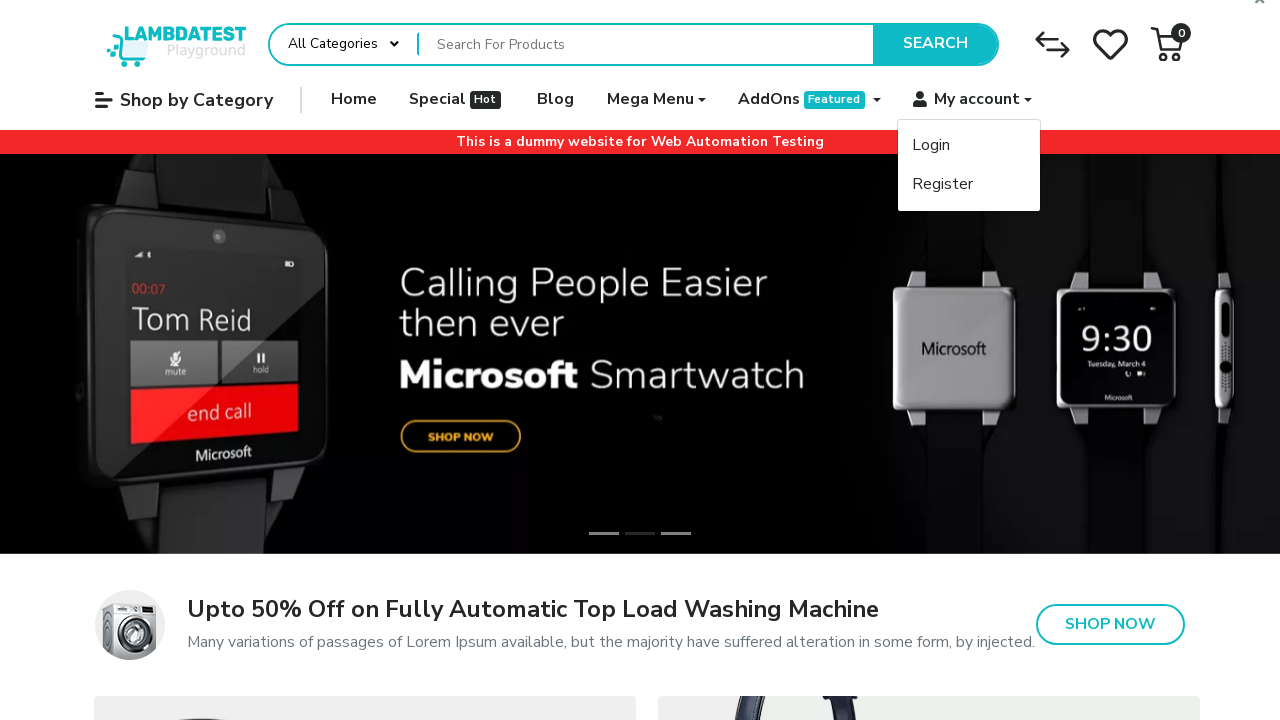

Clicked Register link at (969, 184) on internal:role=link[name="Register"i]
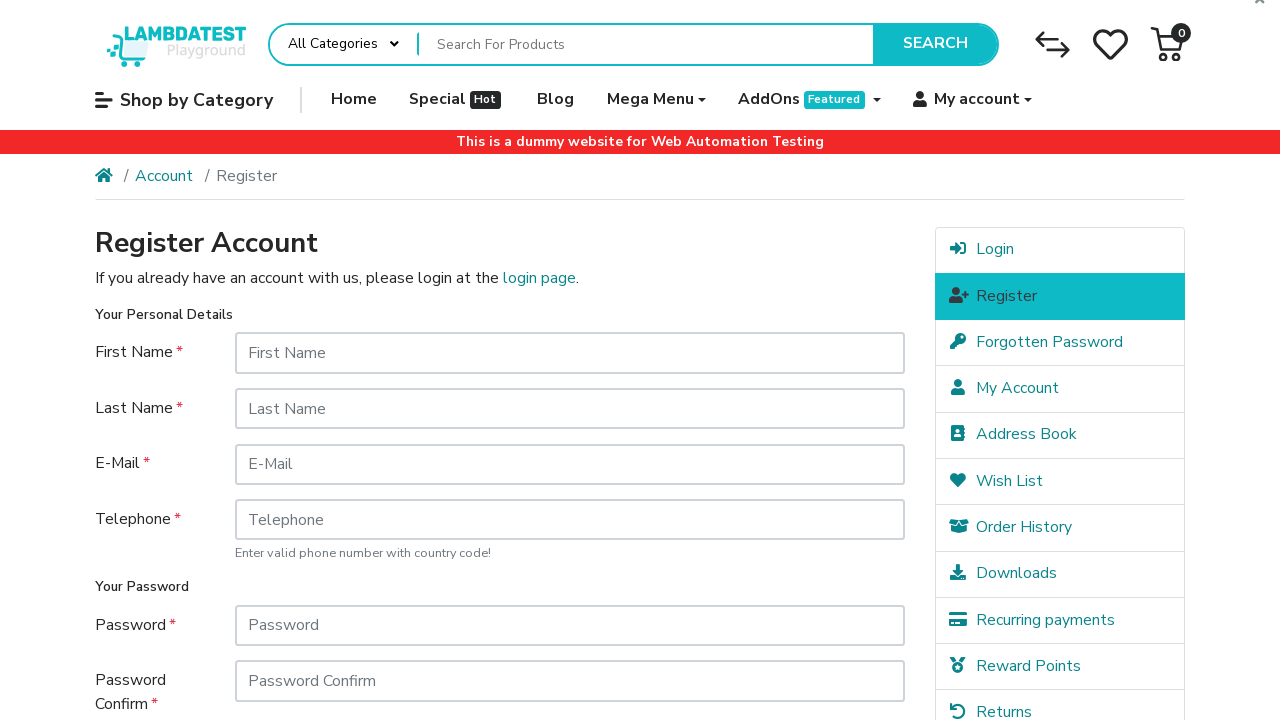

Clicked First Name field at (570, 353) on internal:attr=[placeholder="First Name"i]
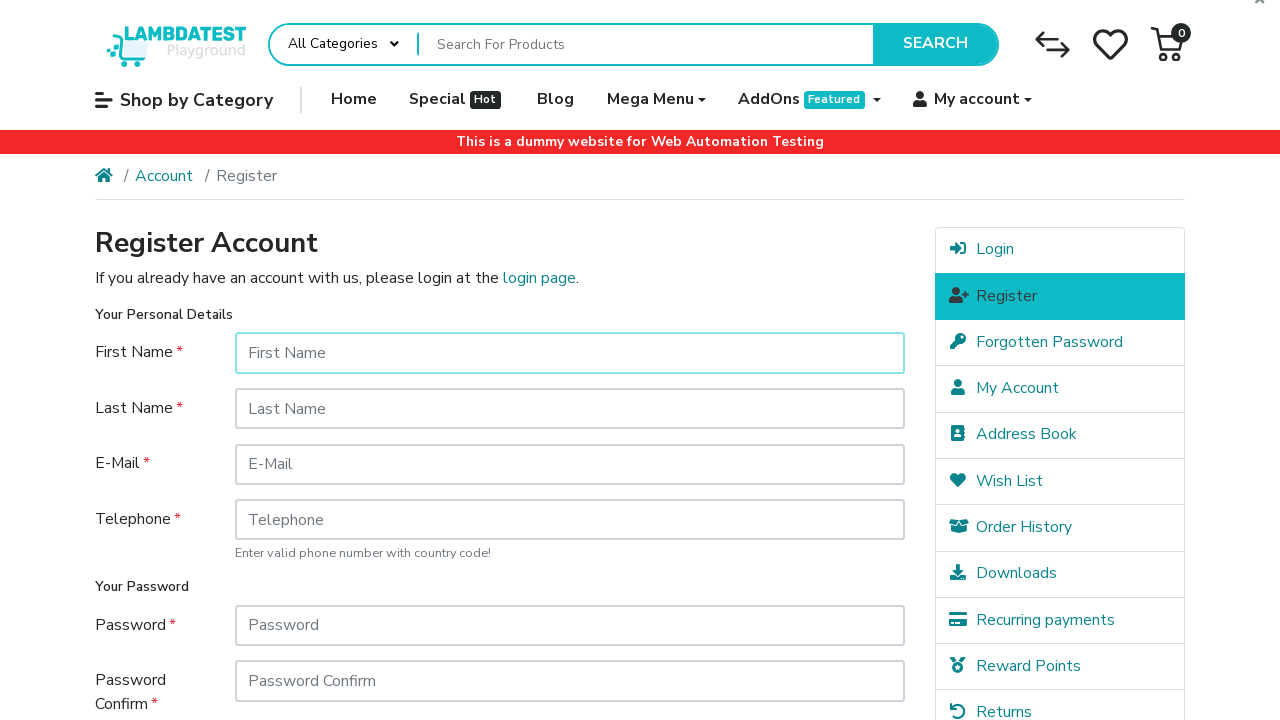

Filled First Name with 'JohnTest' on internal:attr=[placeholder="First Name"i]
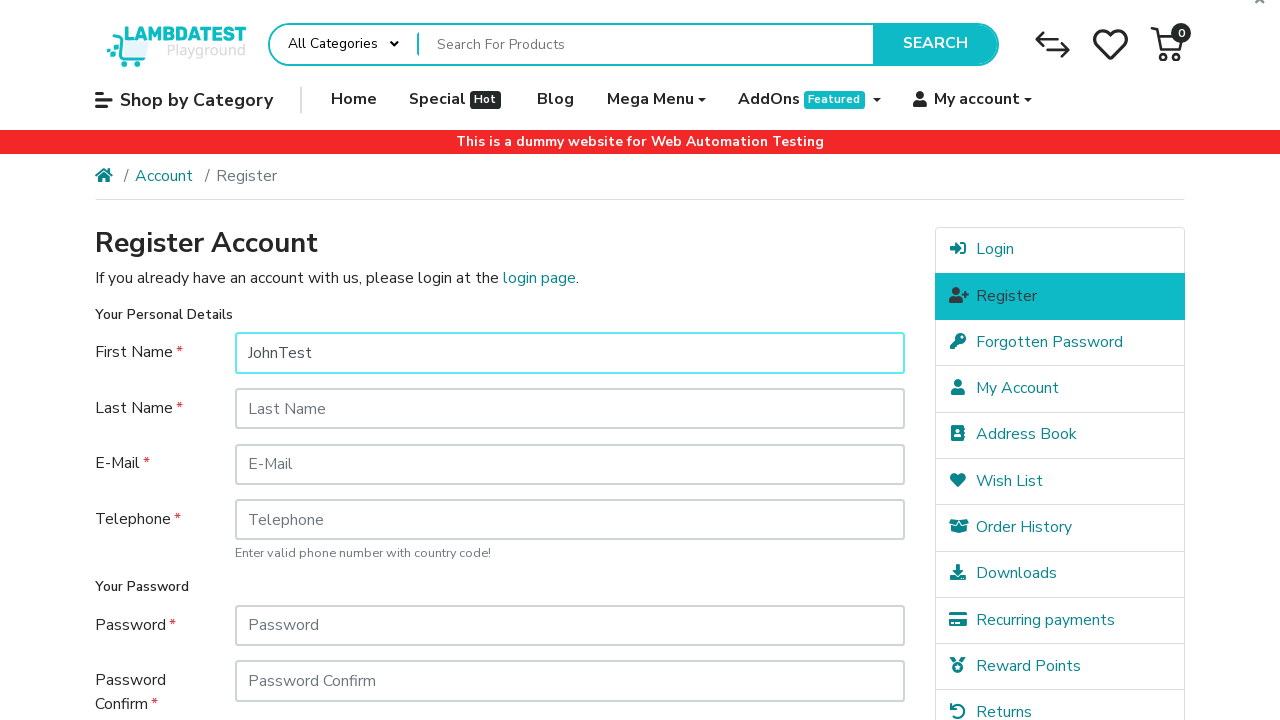

Clicked Last Name field at (570, 409) on internal:attr=[placeholder="Last Name"i]
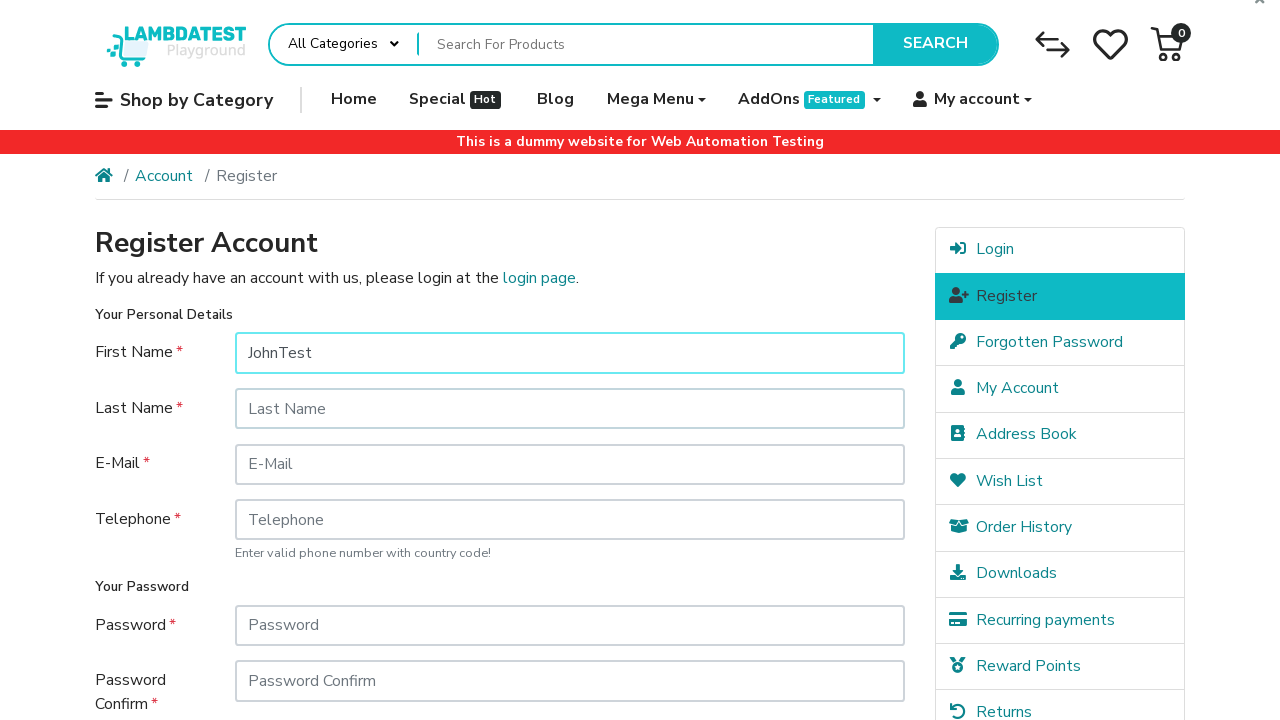

Filled Last Name with 'DoeUser' on internal:attr=[placeholder="Last Name"i]
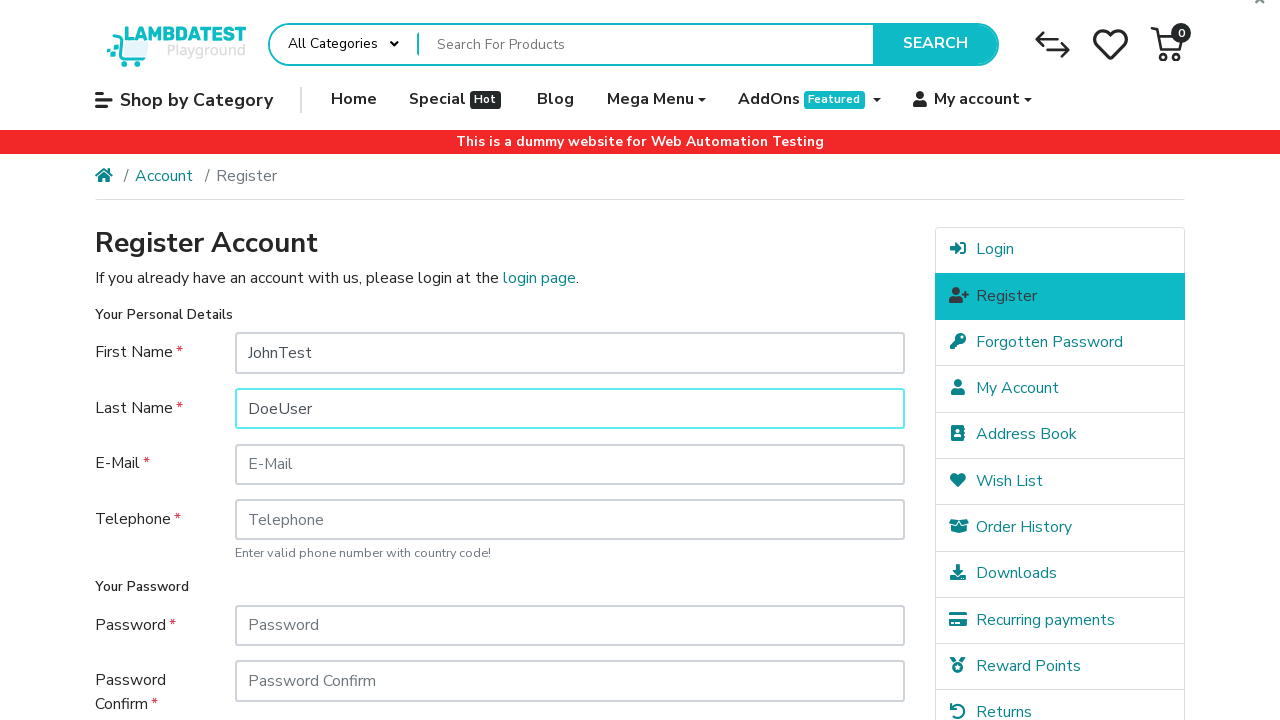

Filled Email field with 'johndoe_test7842@example.com' on internal:attr=[placeholder="E-Mail"i]
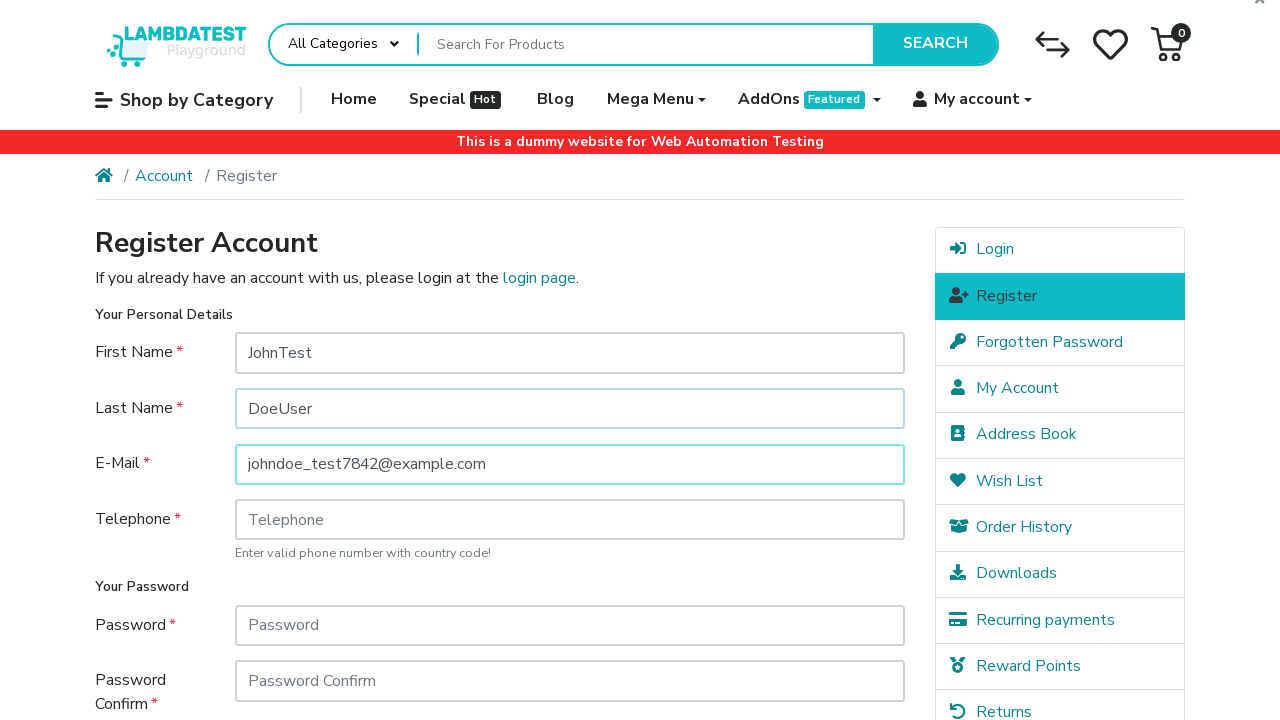

Filled Telephone field with '5551234567' on internal:attr=[placeholder="Telephone"i]
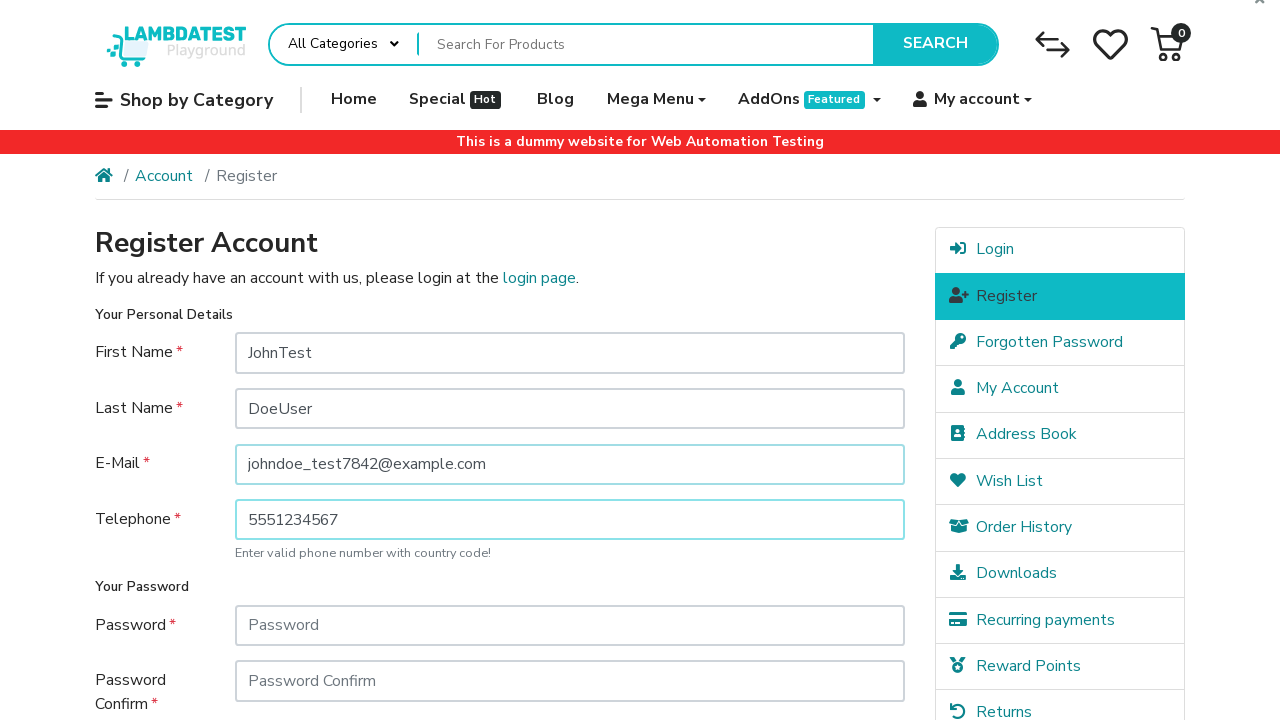

Filled Password field on internal:attr=[placeholder="Password"s]
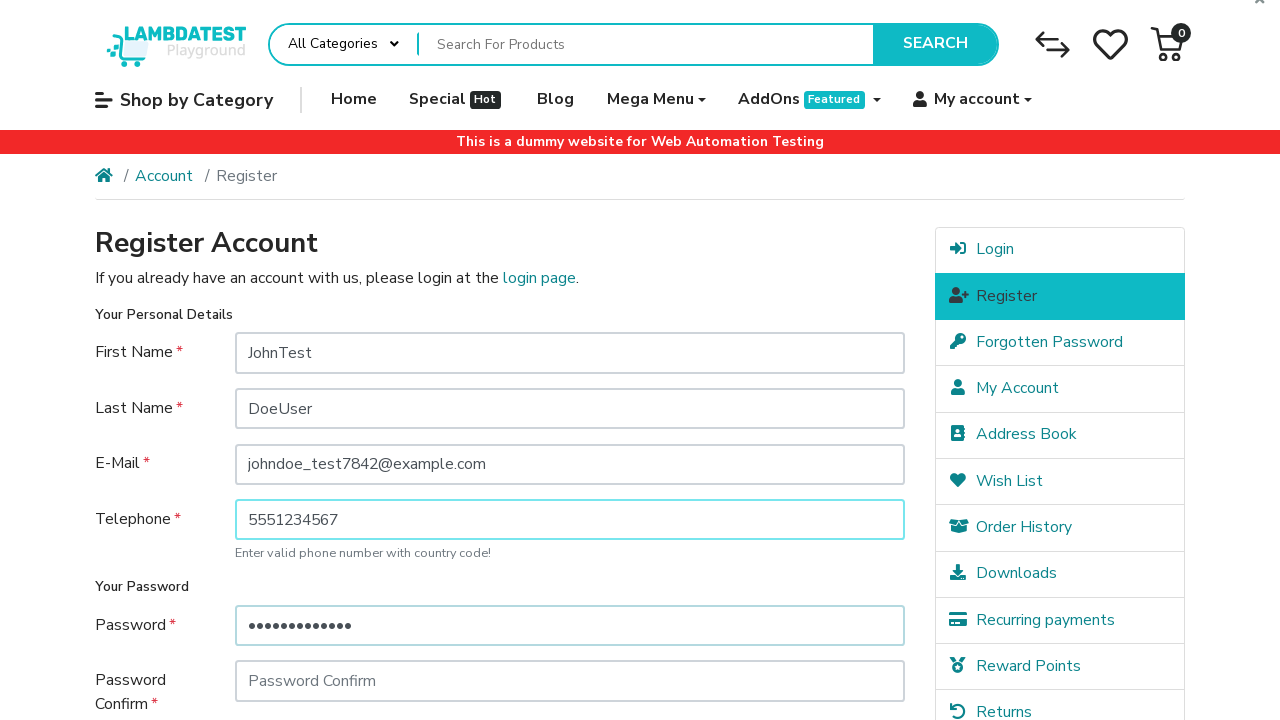

Filled Password Confirm field on internal:attr=[placeholder="Password Confirm"i]
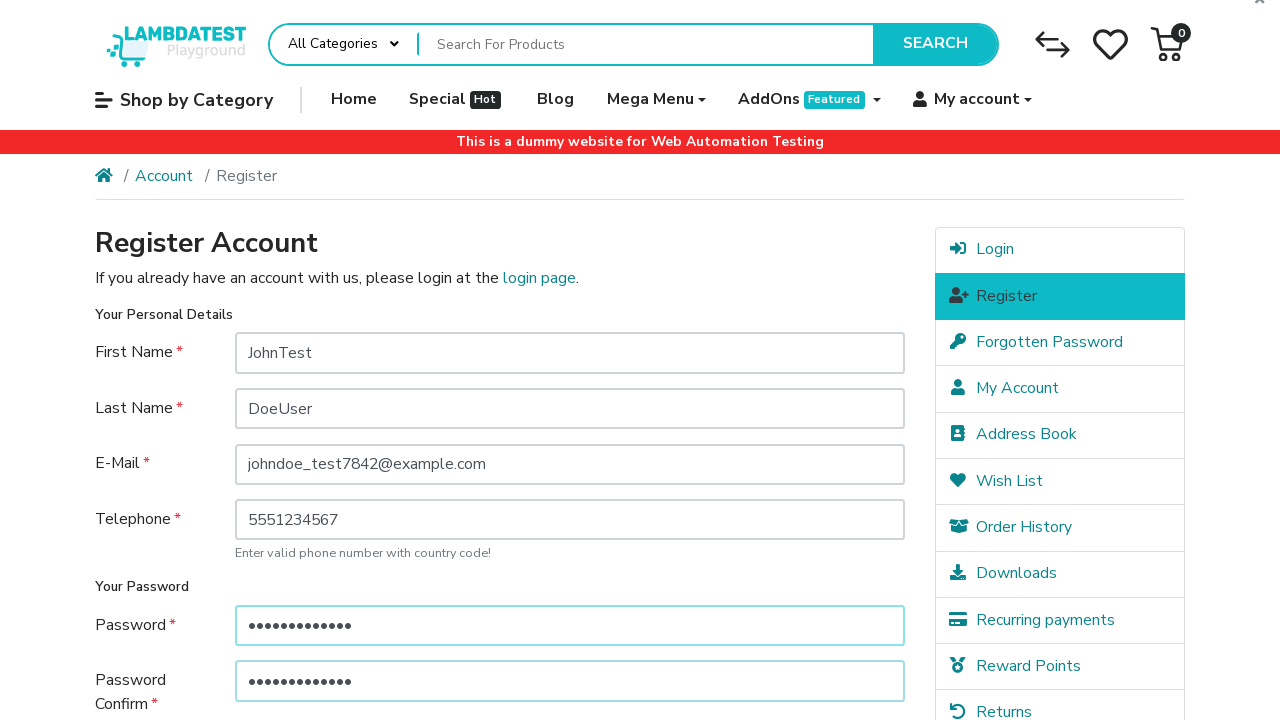

Agreed to terms and conditions at (628, 578) on internal:text="I have read and agree to the"i
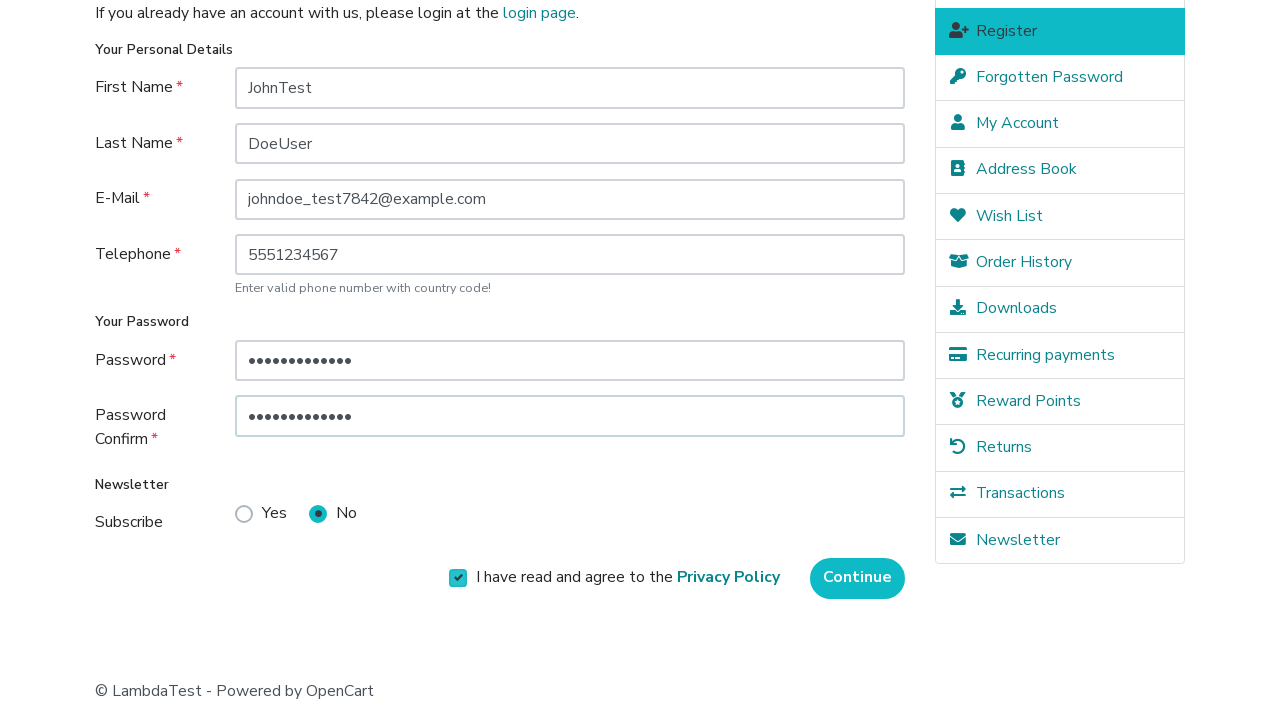

Clicked Continue button to submit registration at (858, 578) on internal:role=button[name="Continue"i]
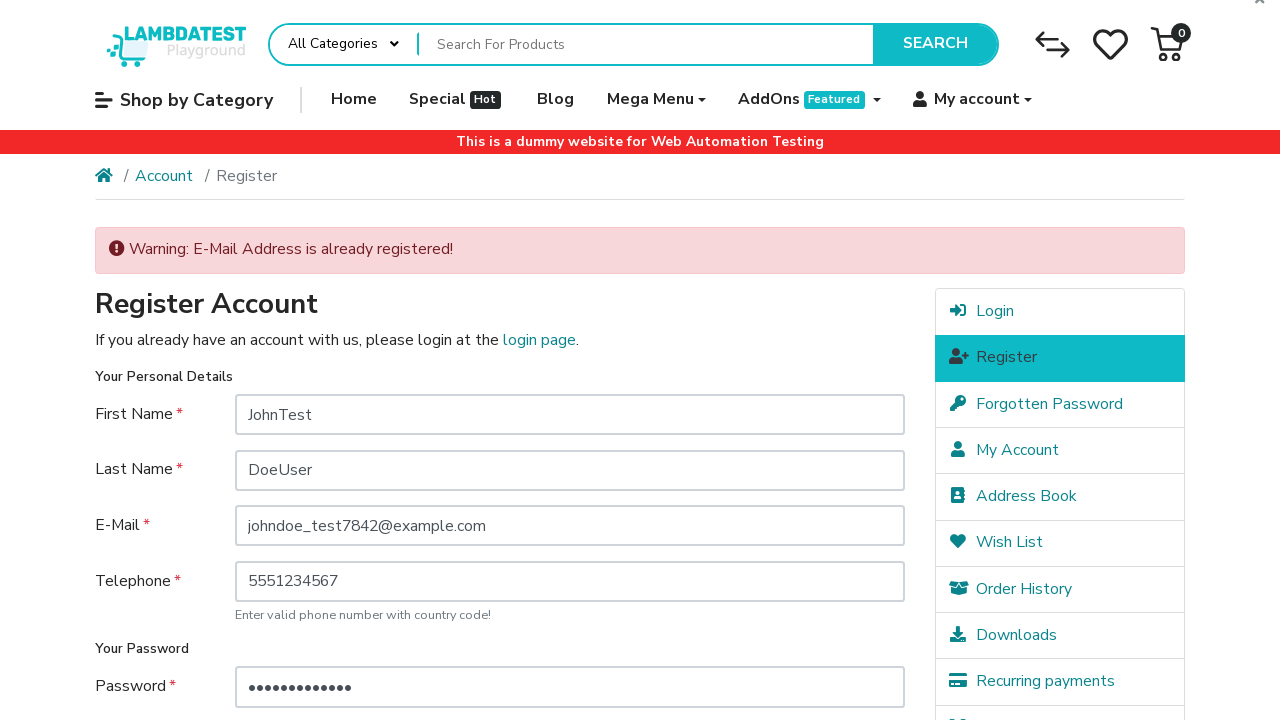

Waited for registration page to process (3000ms timeout)
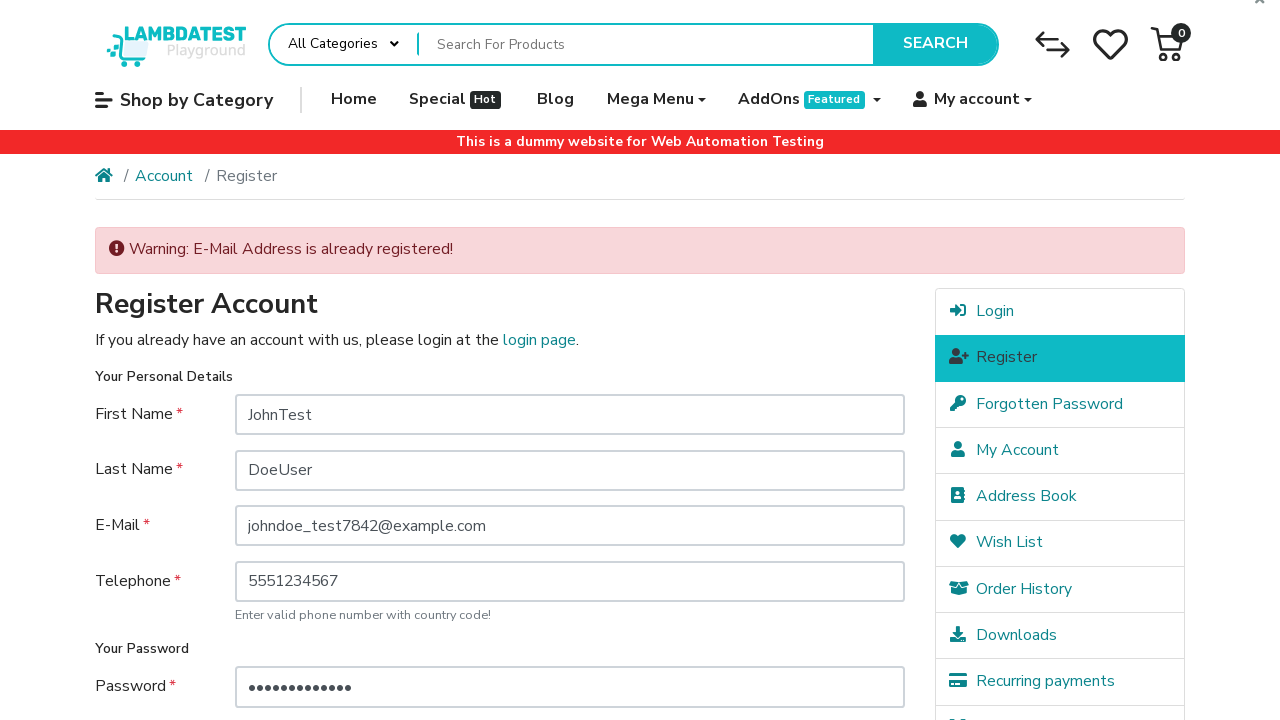

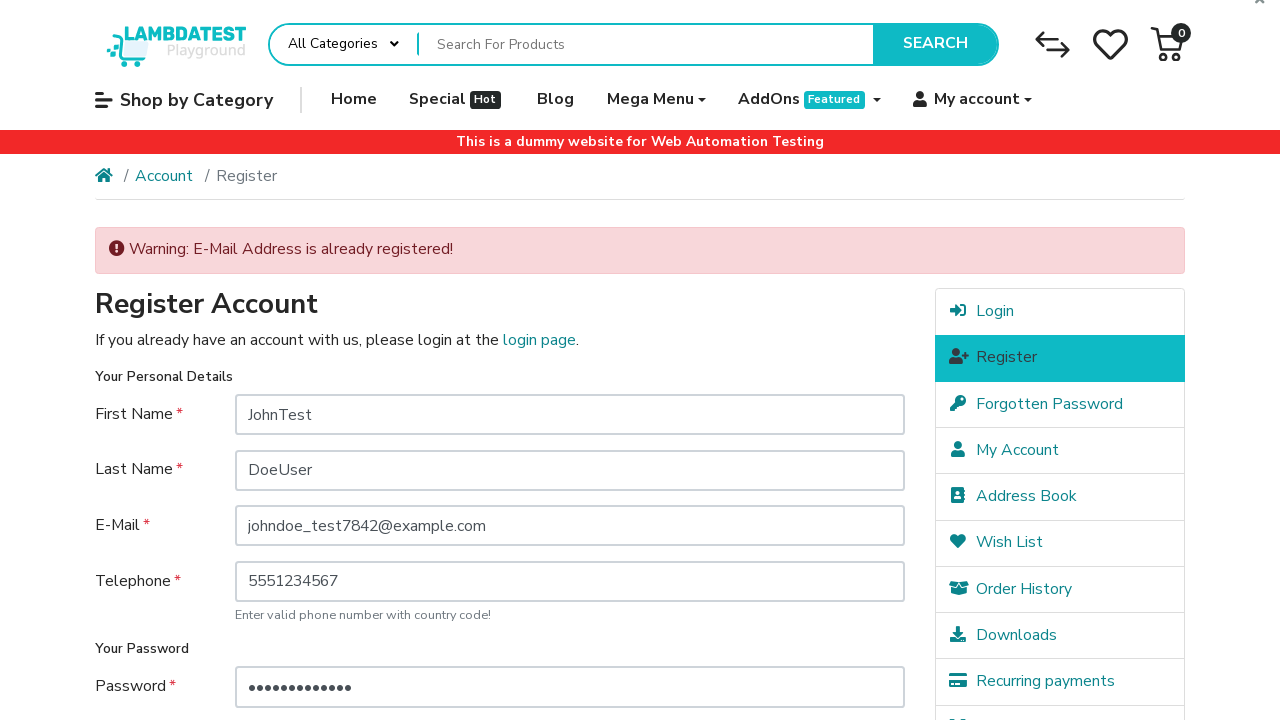